Tests WebDriver get methods by navigating to Rediff Money page and then to OrangeHRM, clicking on the OrangeHRM Inc link

Starting URL: https://money.rediff.com/gainers/bse/daily/groupall

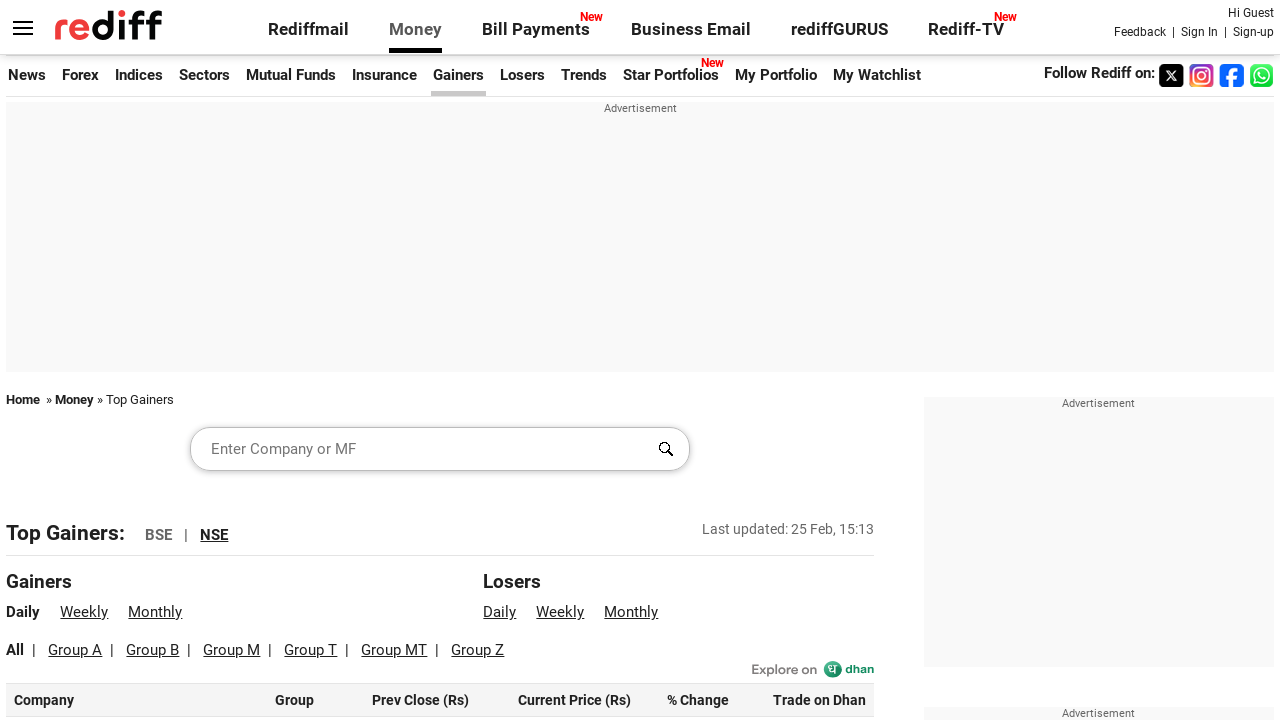

Navigated to OrangeHRM login page
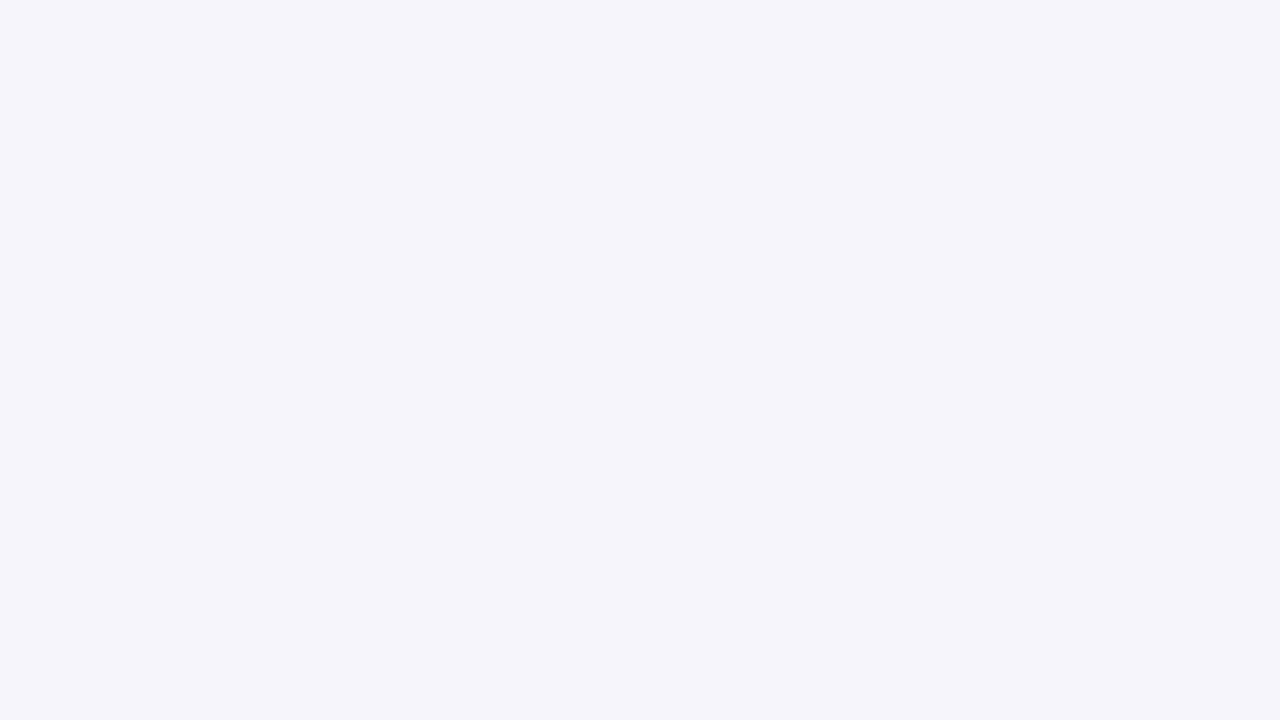

Waited 2 seconds for page to load
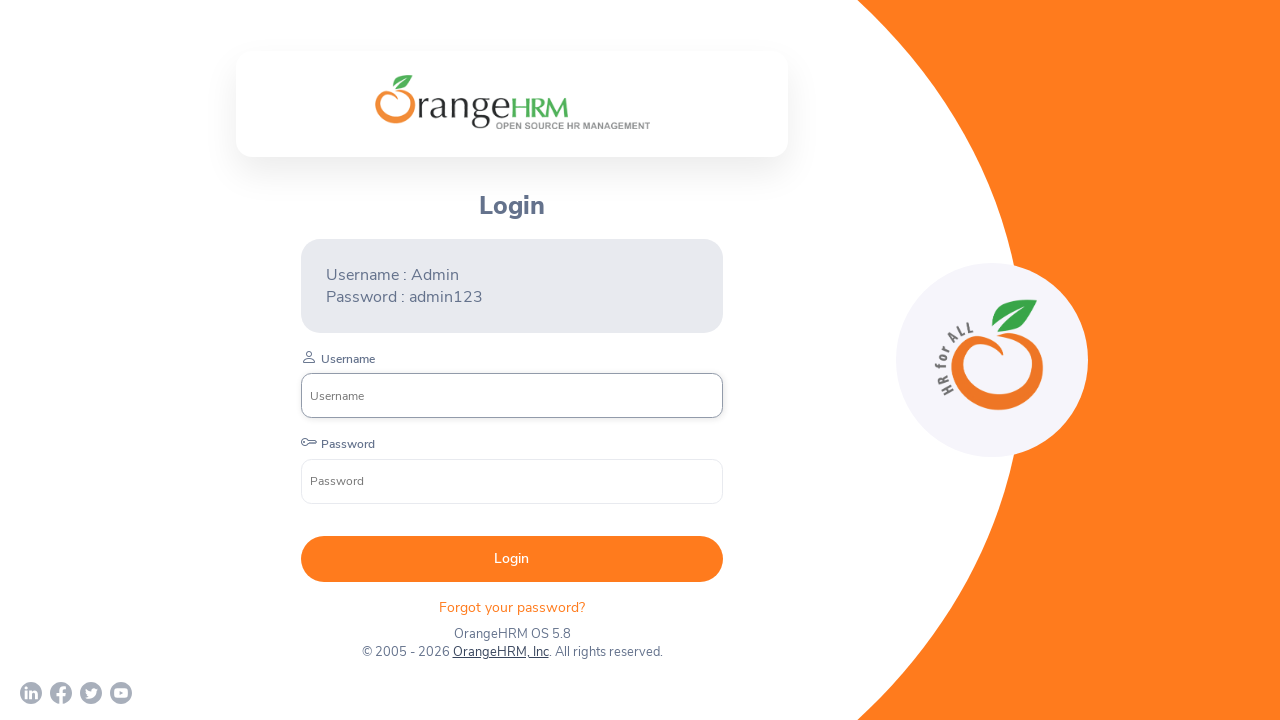

Clicked on OrangeHRM, Inc link at (500, 652) on text=OrangeHRM, Inc
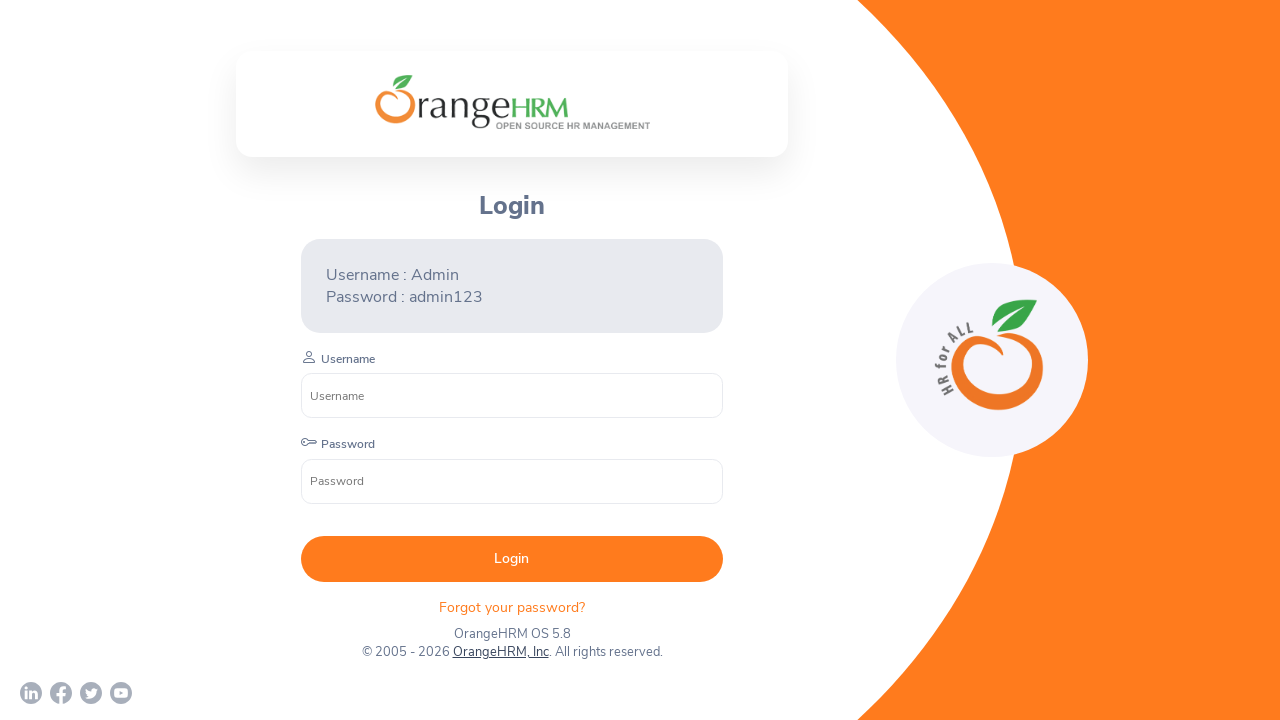

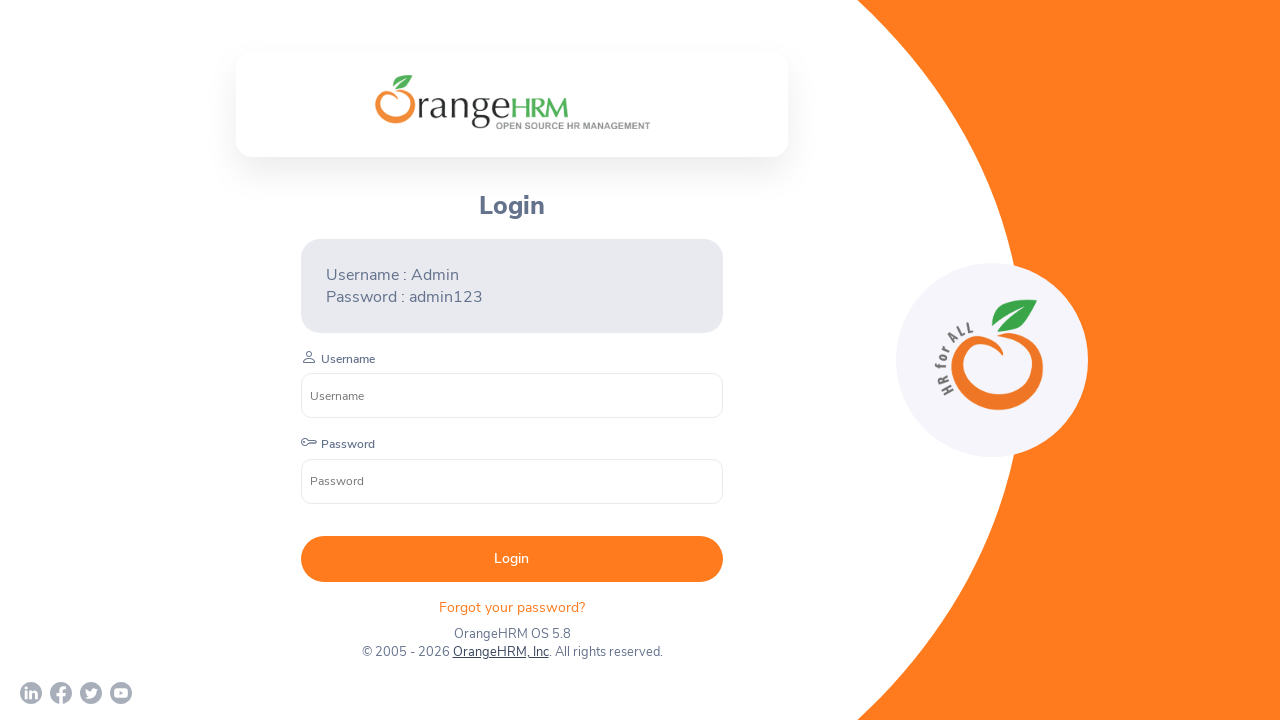